Tests opening multiple footer links in new tabs and retrieving their titles by navigating through footer sections and opening each link in a new tab

Starting URL: https://rahulshettyacademy.com/AutomationPractice/

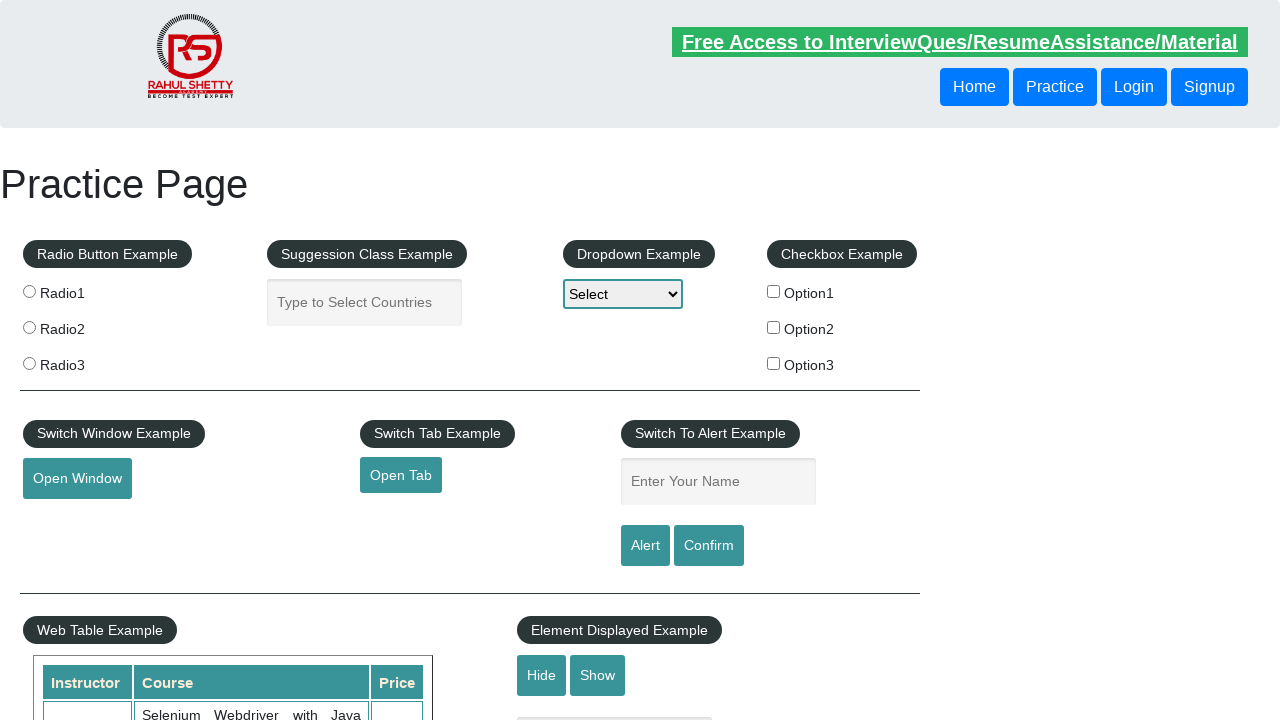

Counted total links on page: 27
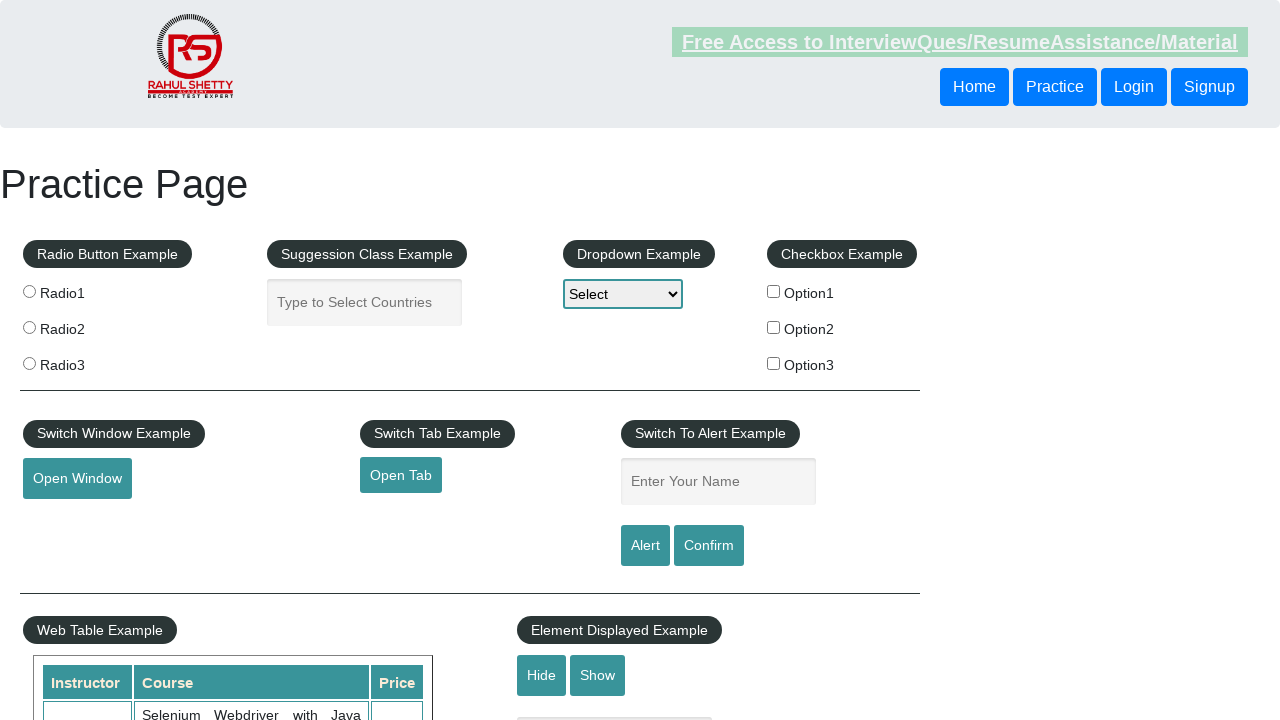

Located footer section with ID 'gf-BIG'
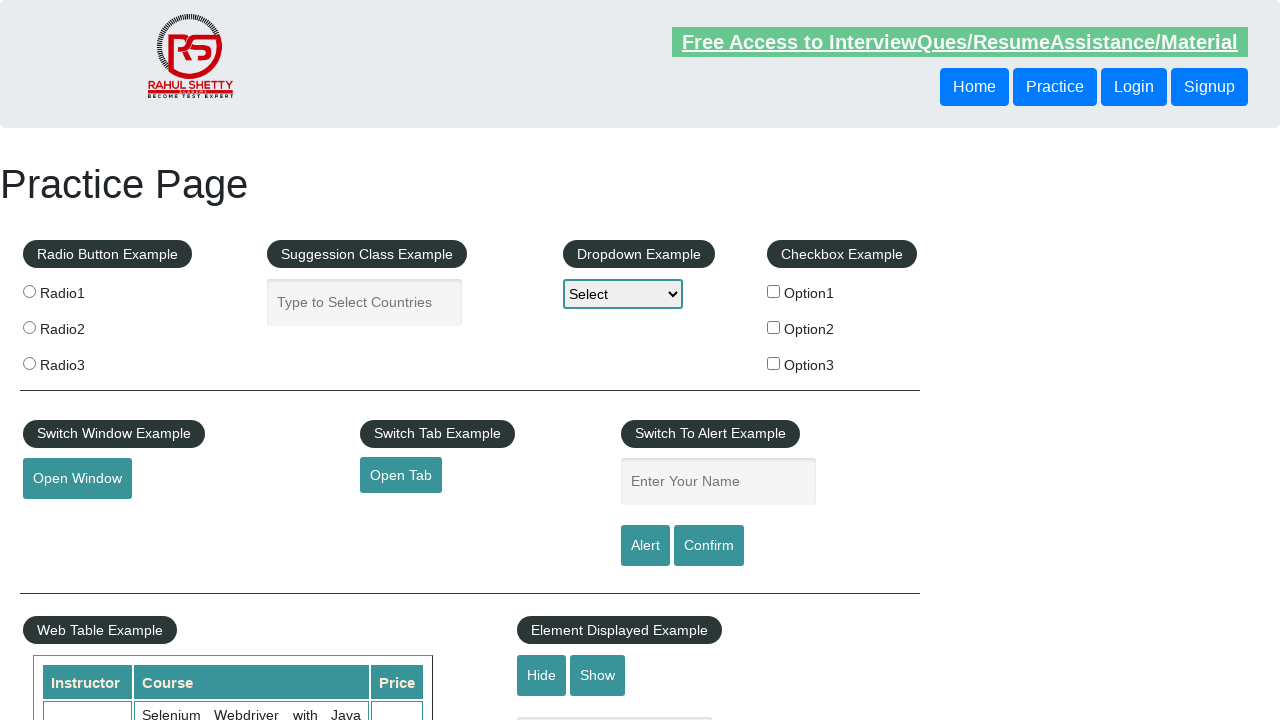

Counted links in footer: 20
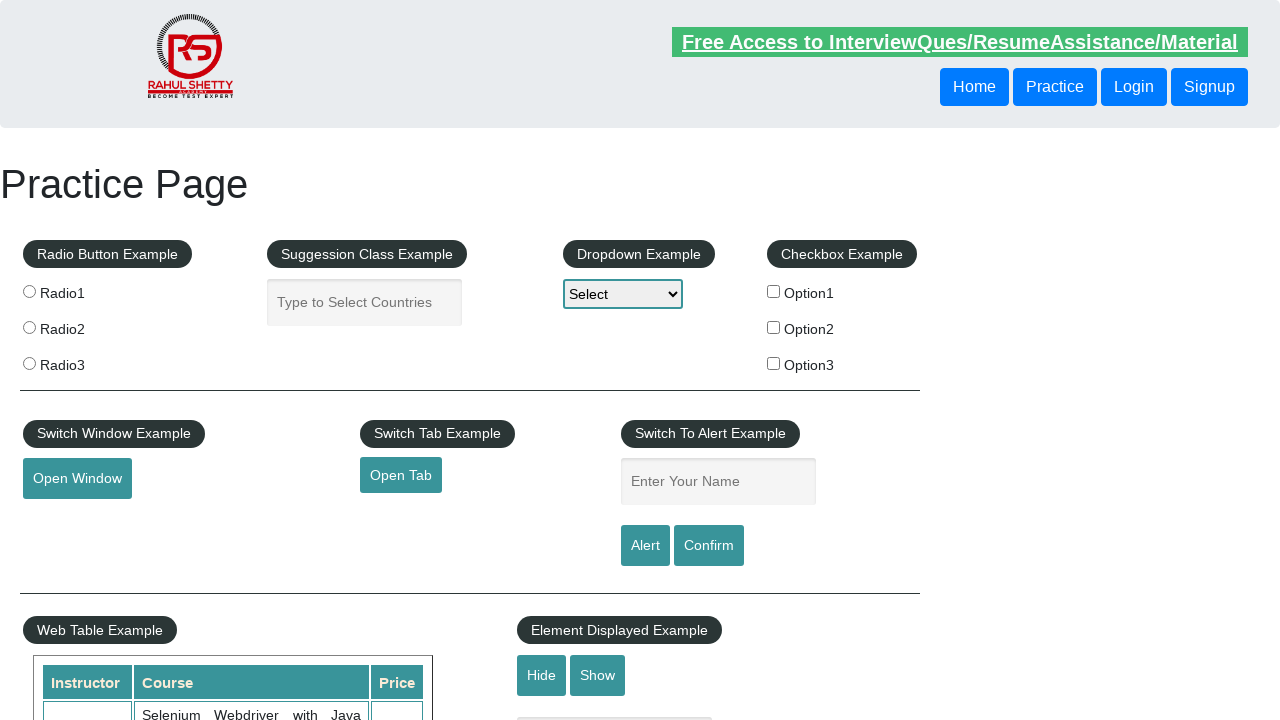

Located first column section in footer
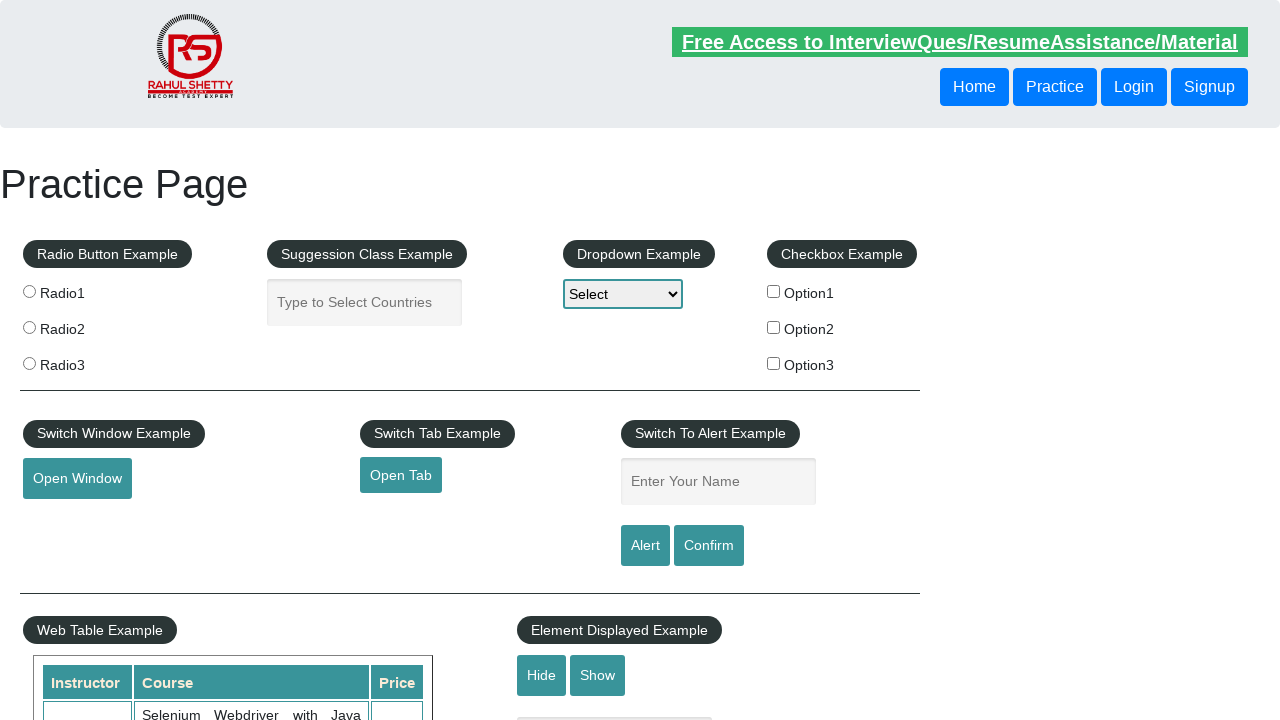

Counted links in first column: 0
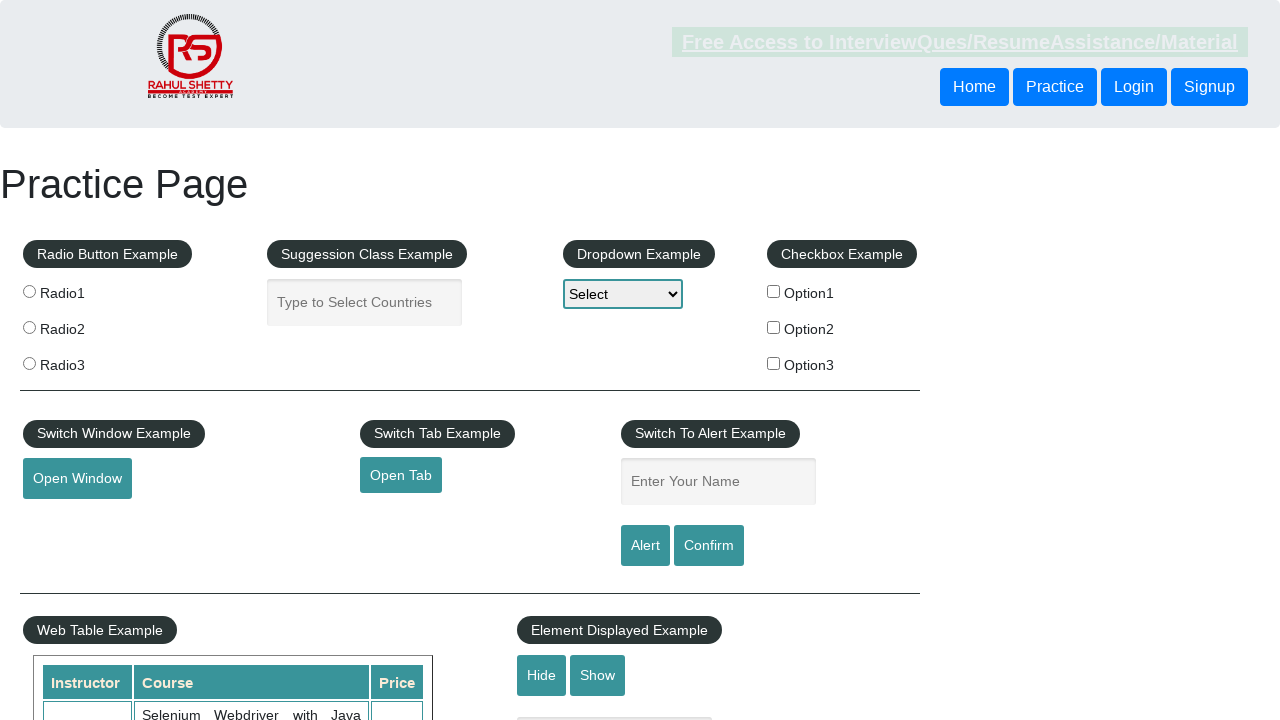

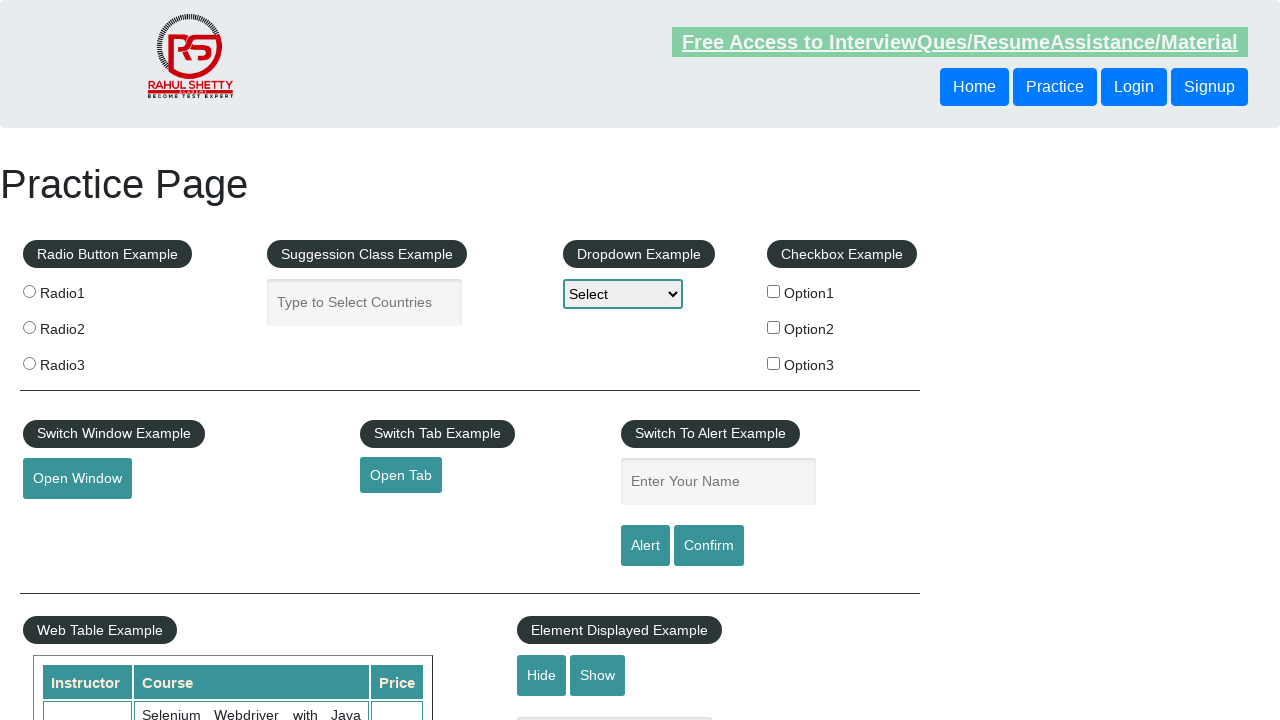